Tests a dynamic wait scenario by clicking a button and verifying that a paragraph element appears with the expected Polish text "Dopiero się pojawiłem!" (meaning "I just appeared!")

Starting URL: https://testeroprogramowania.github.io/selenium/wait2.html

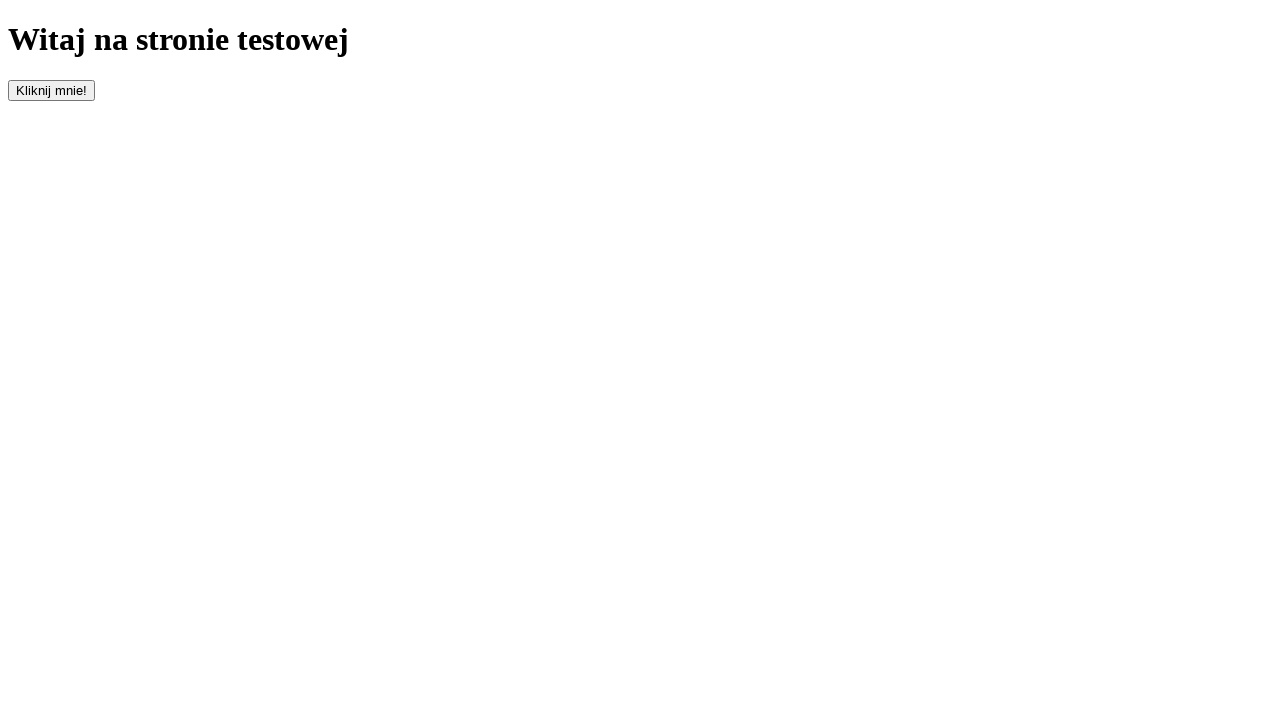

Clicked the button with id 'clickOnMe' to trigger element appearance at (52, 90) on #clickOnMe
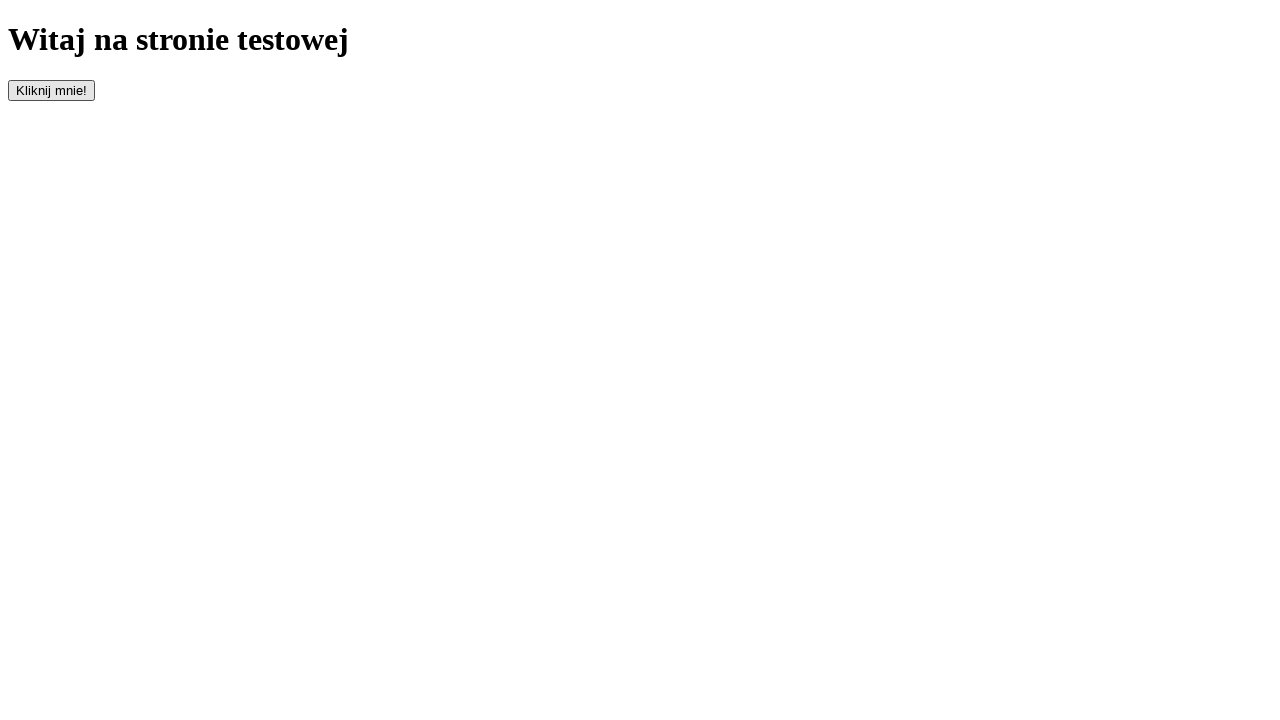

Waited for paragraph element to appear
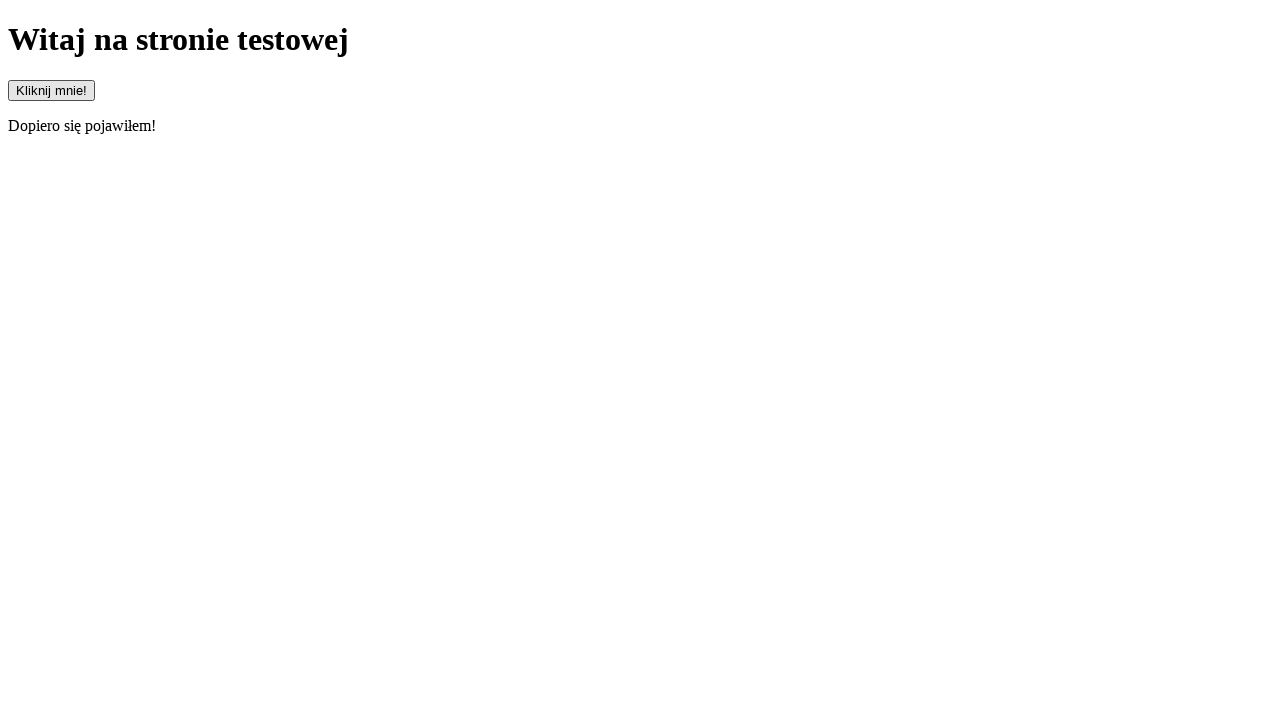

Retrieved text content from paragraph element
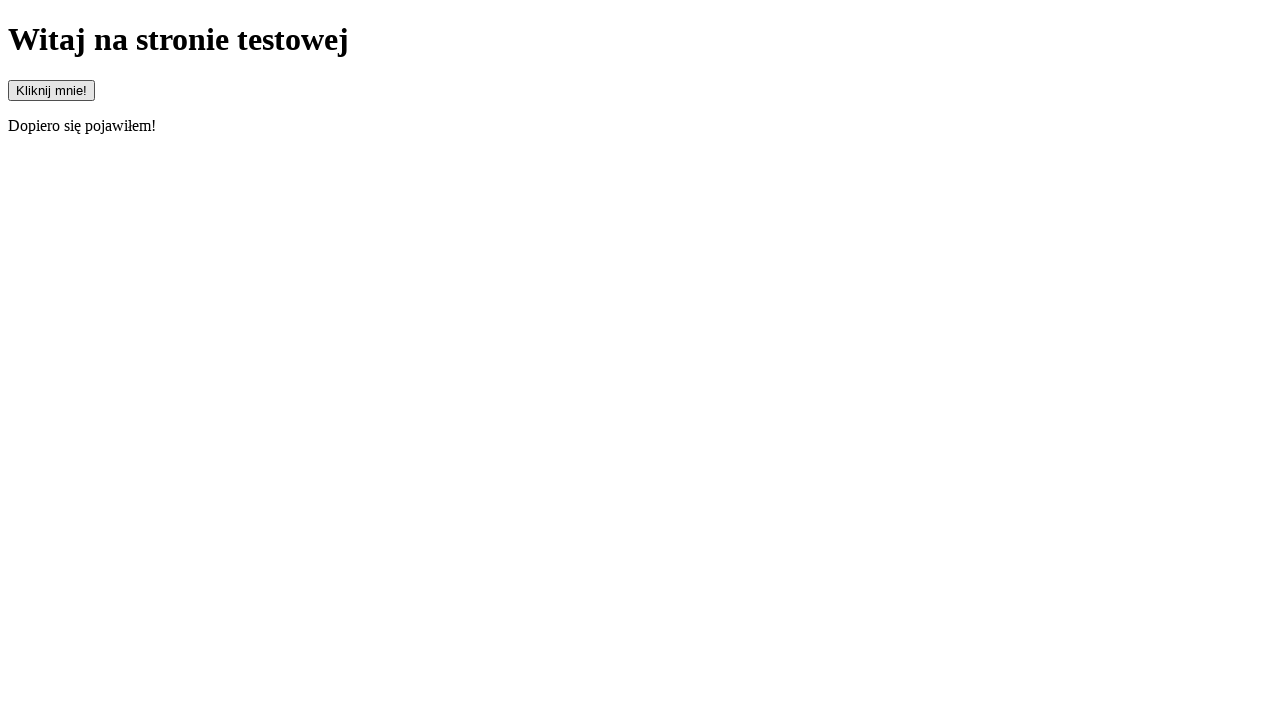

Verified paragraph contains expected Polish text 'Dopiero się pojawiłem!' (I just appeared!)
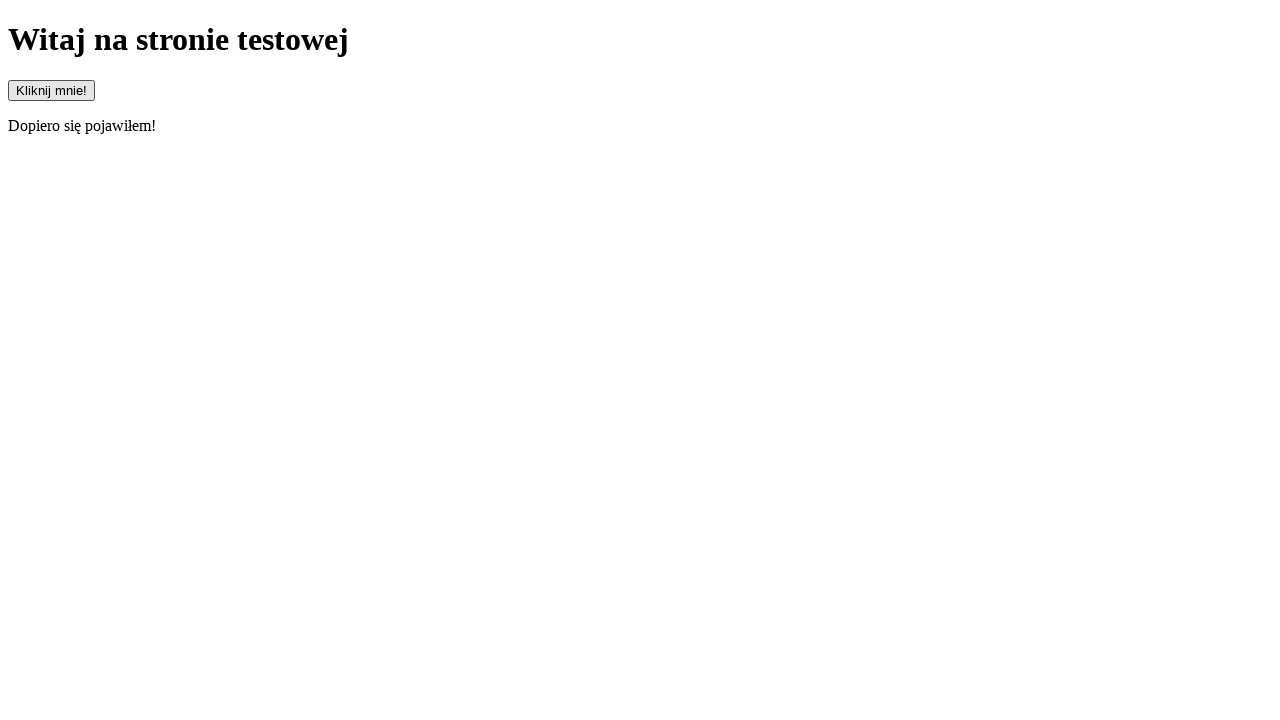

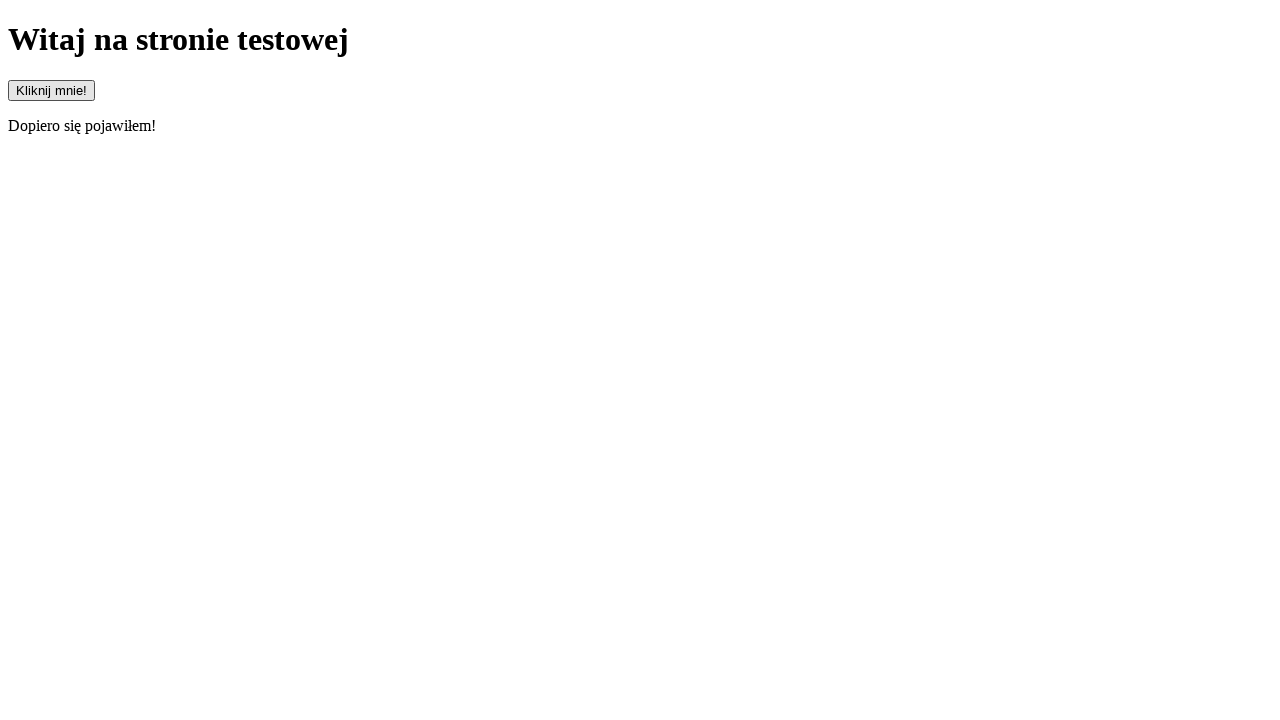